Tests that todo data persists after page reload

Starting URL: https://demo.playwright.dev/todomvc

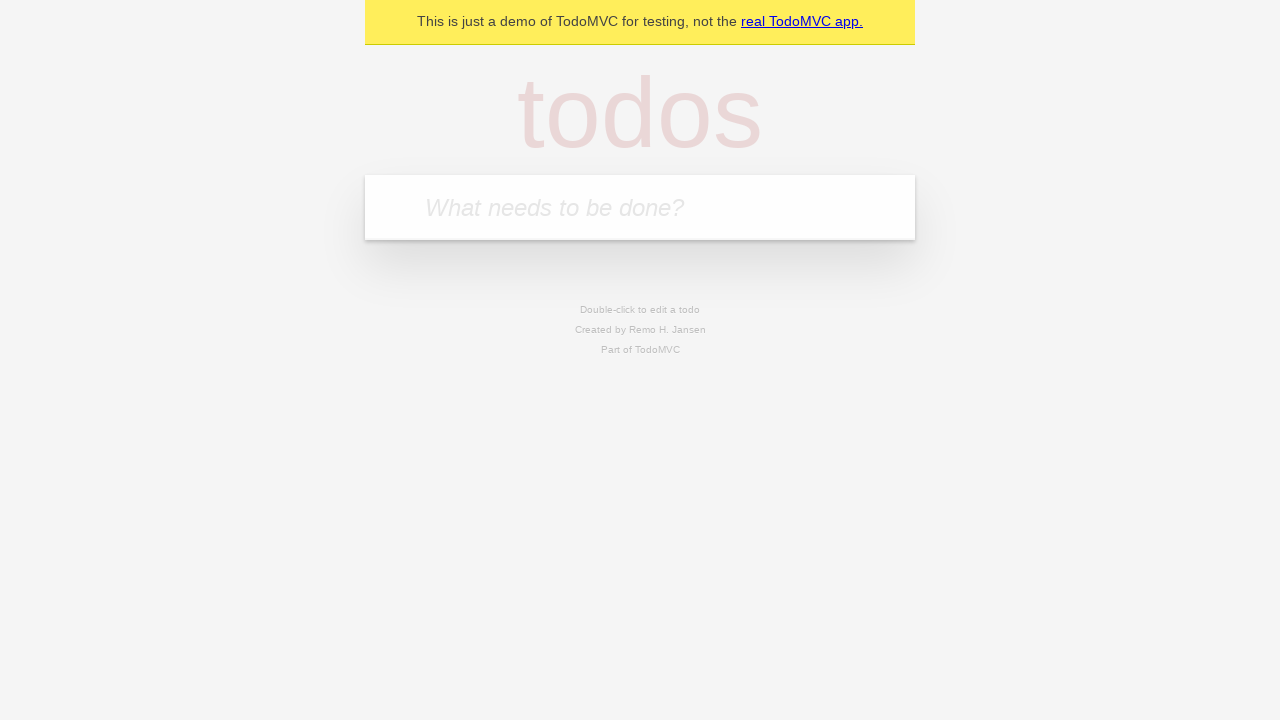

Filled input field with 'buy some cheese' on internal:attr=[placeholder="What needs to be done?"i]
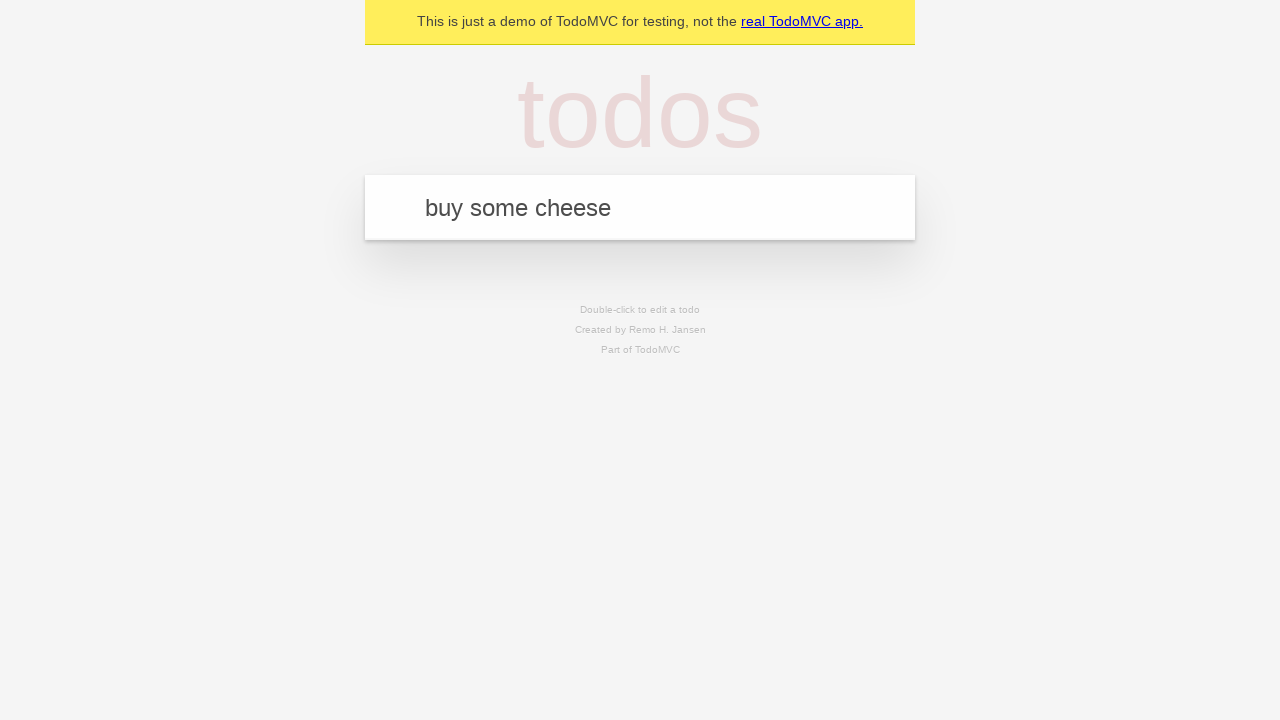

Pressed Enter to add first todo on internal:attr=[placeholder="What needs to be done?"i]
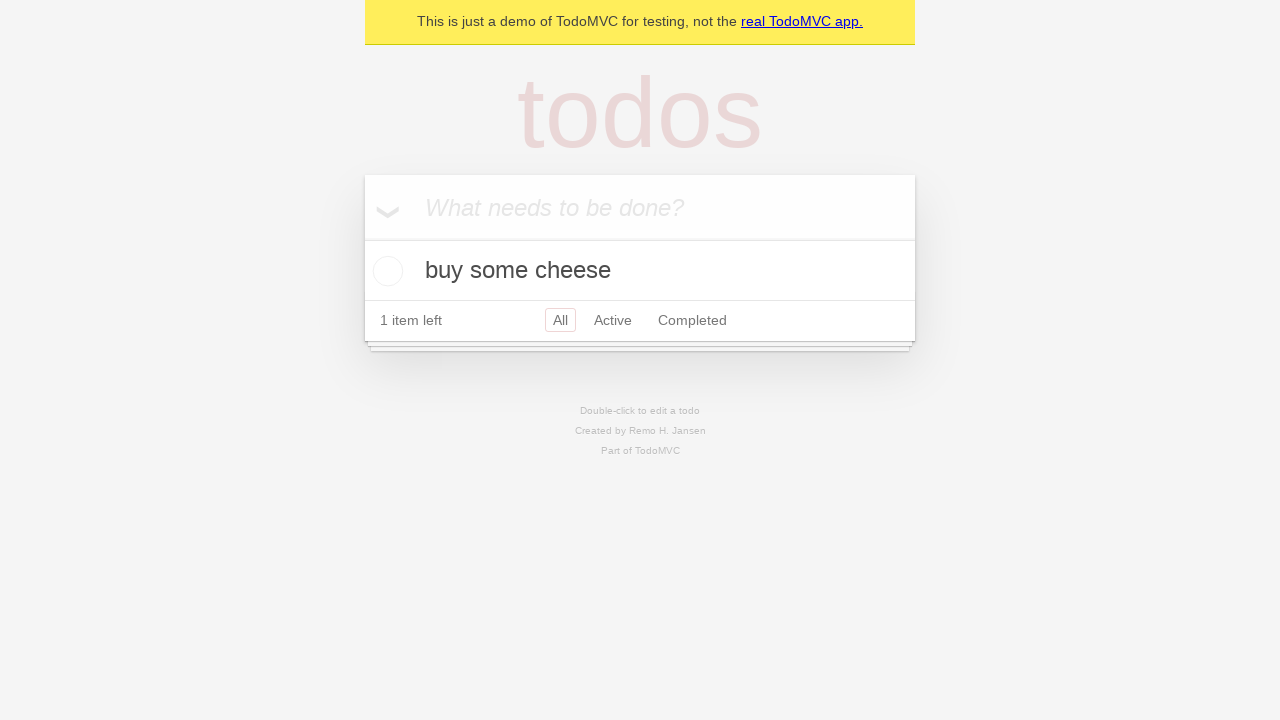

Filled input field with 'feed the cat' on internal:attr=[placeholder="What needs to be done?"i]
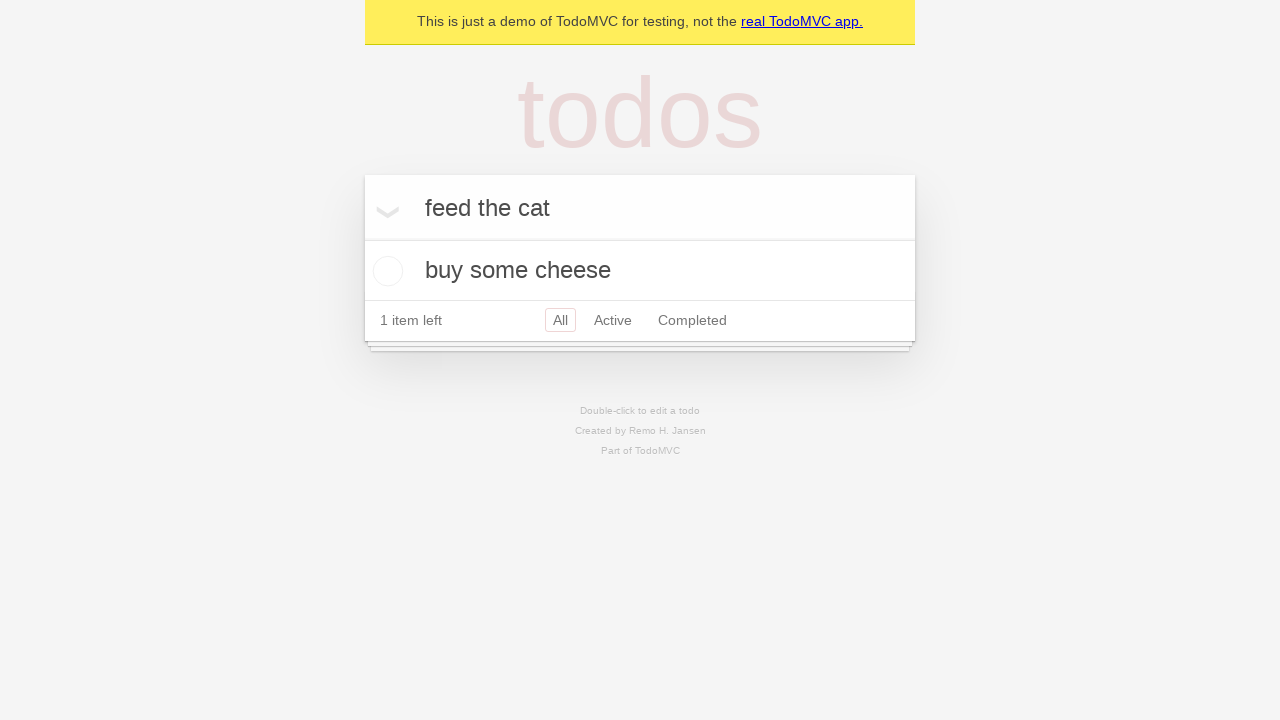

Pressed Enter to add second todo on internal:attr=[placeholder="What needs to be done?"i]
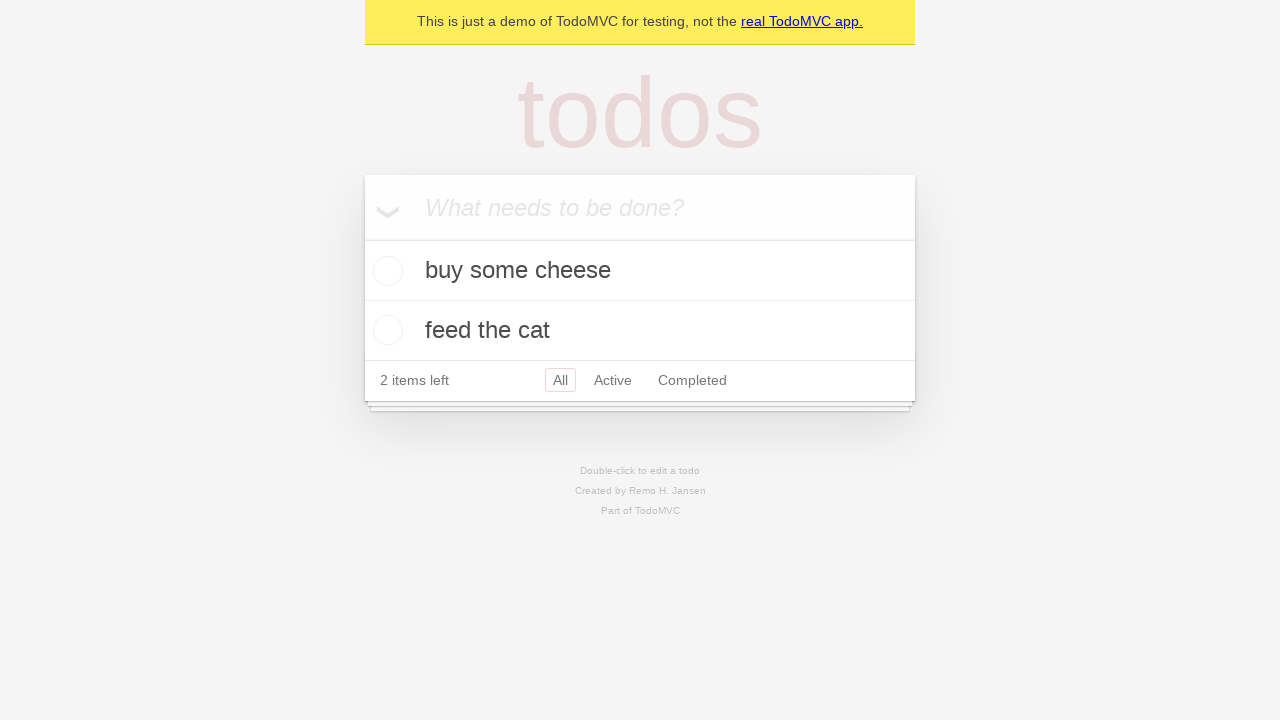

Checked the first todo item at (385, 271) on [data-testid='todo-item'] >> nth=0 >> internal:role=checkbox
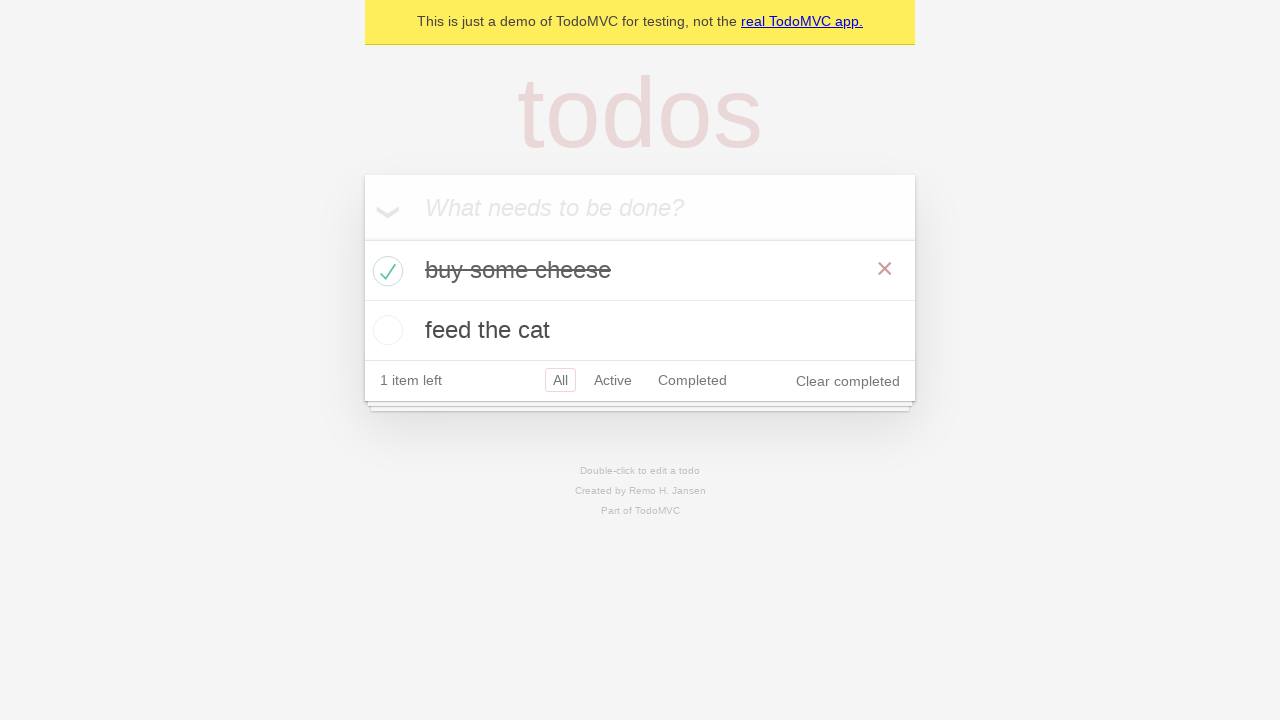

Reloaded the page
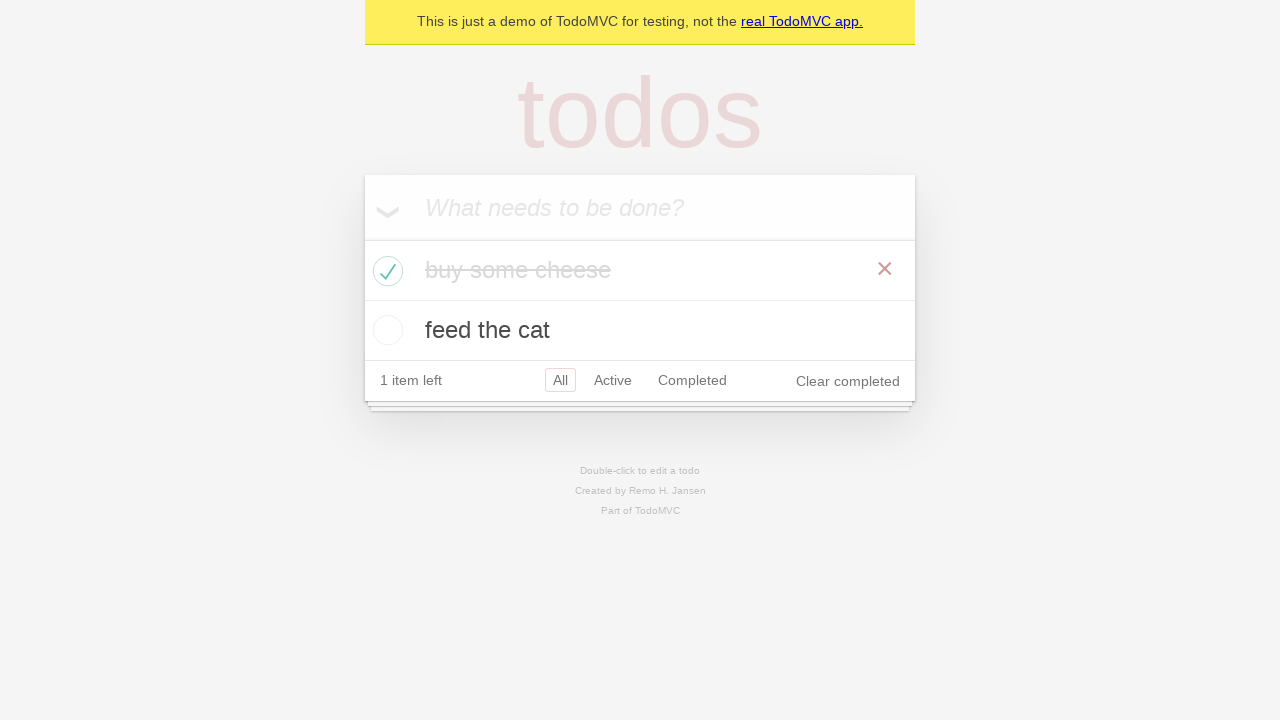

Waited for second todo item to appear after reload
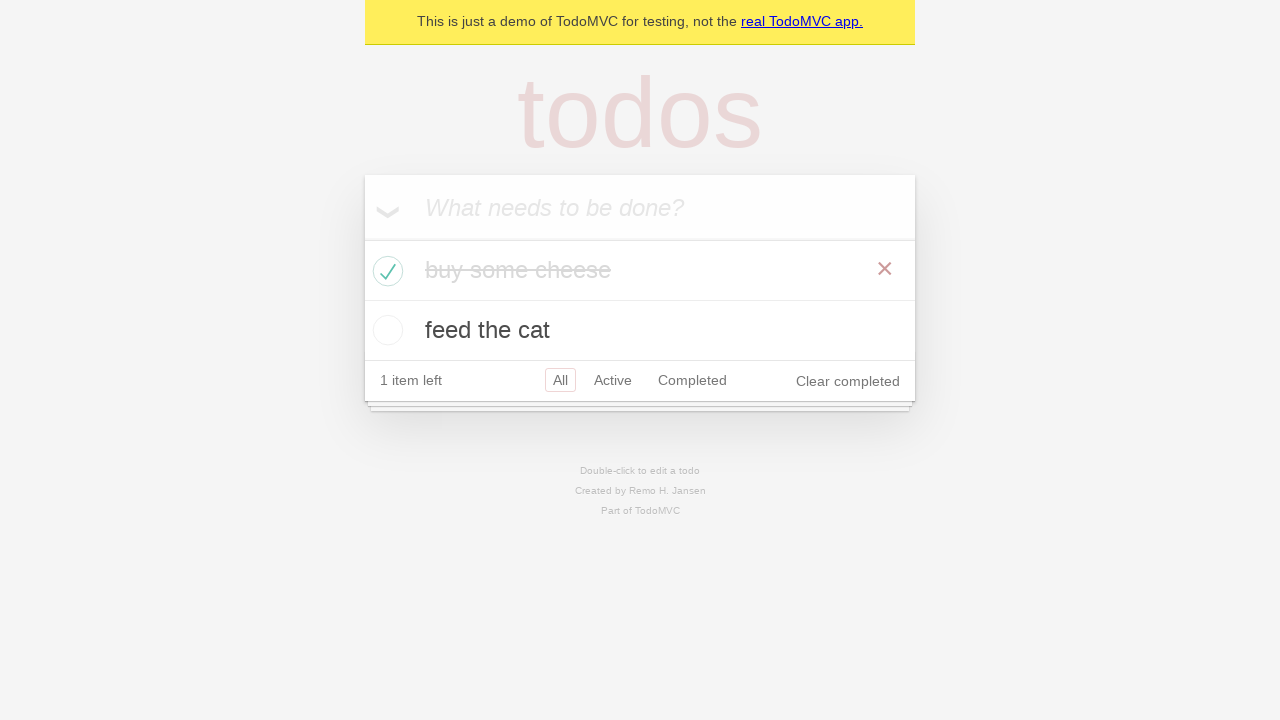

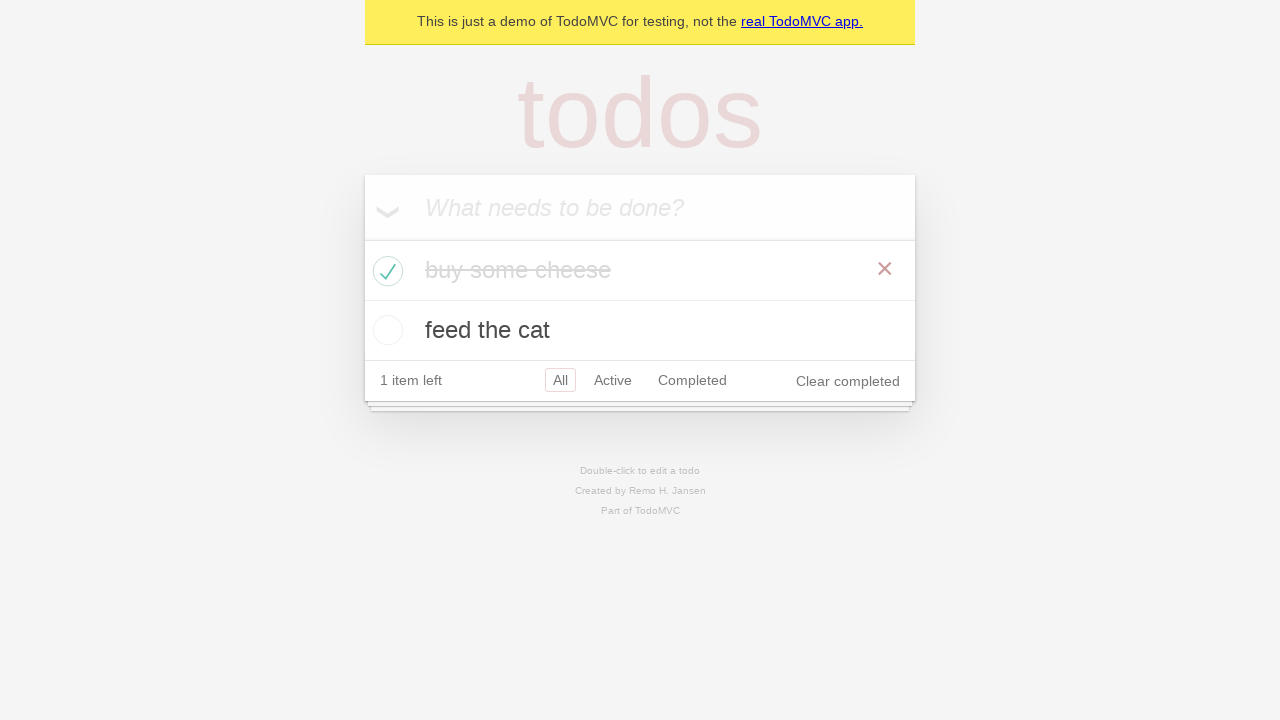